Tests basic JavaScript alert functionality by clicking a button to trigger an alert and then accepting it

Starting URL: https://the-internet.herokuapp.com/javascript_alerts

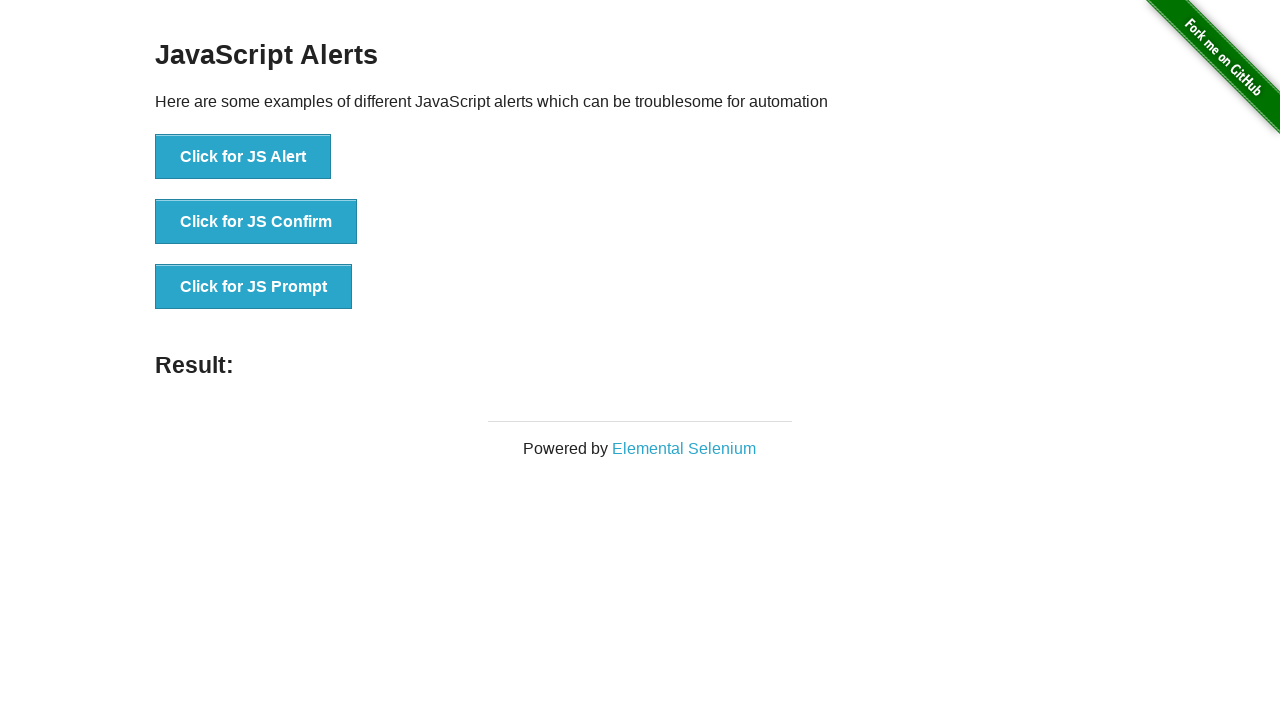

Clicked button to trigger JavaScript alert at (243, 157) on xpath=//button[@onclick='jsAlert()']
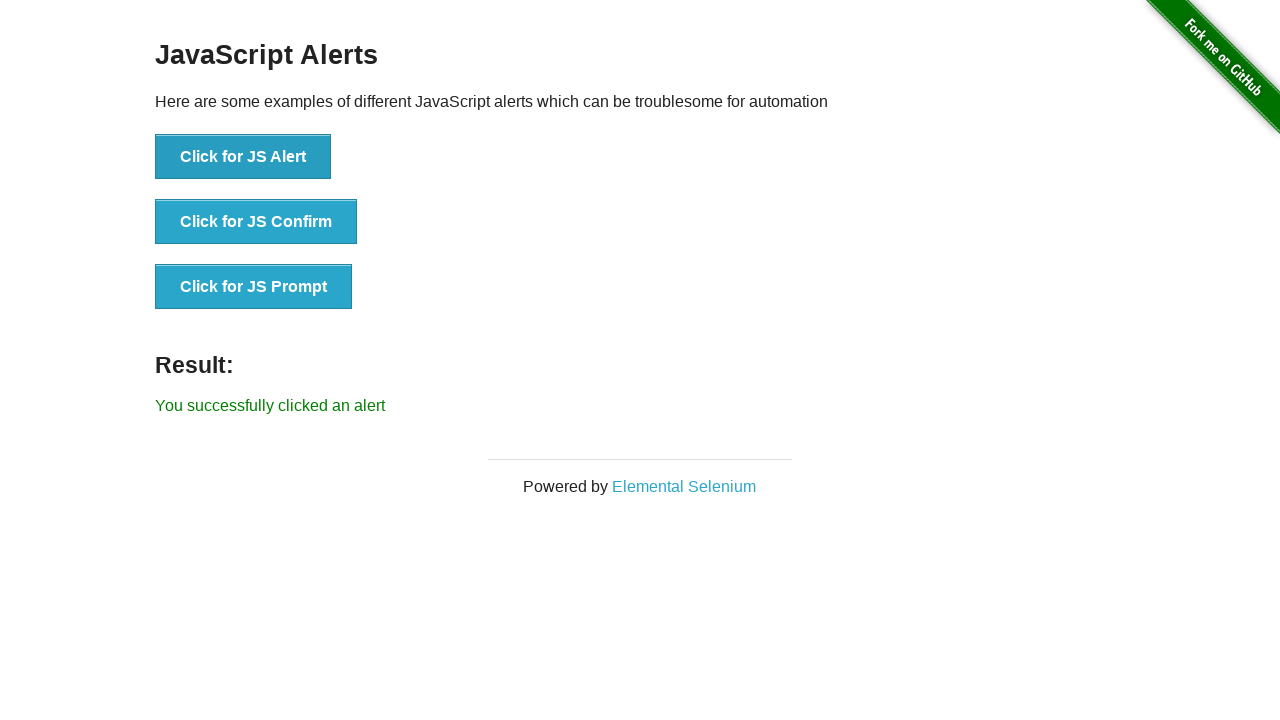

Set up dialog handler to accept alerts
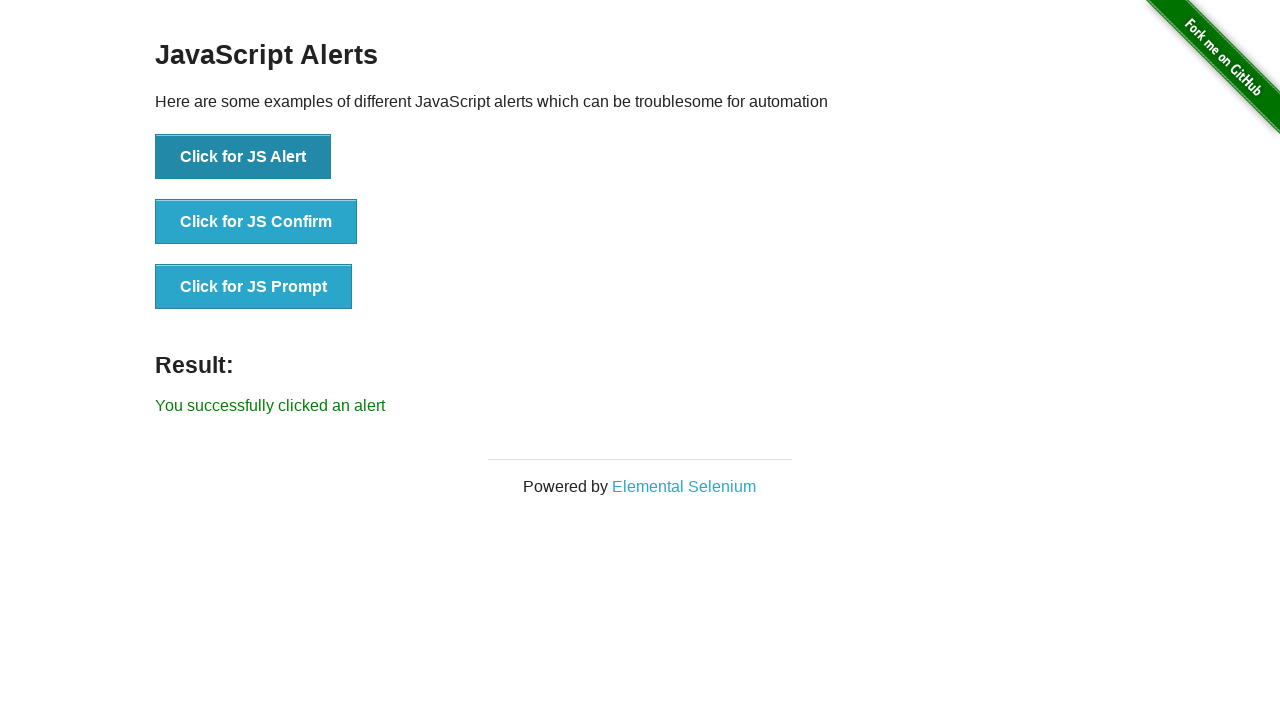

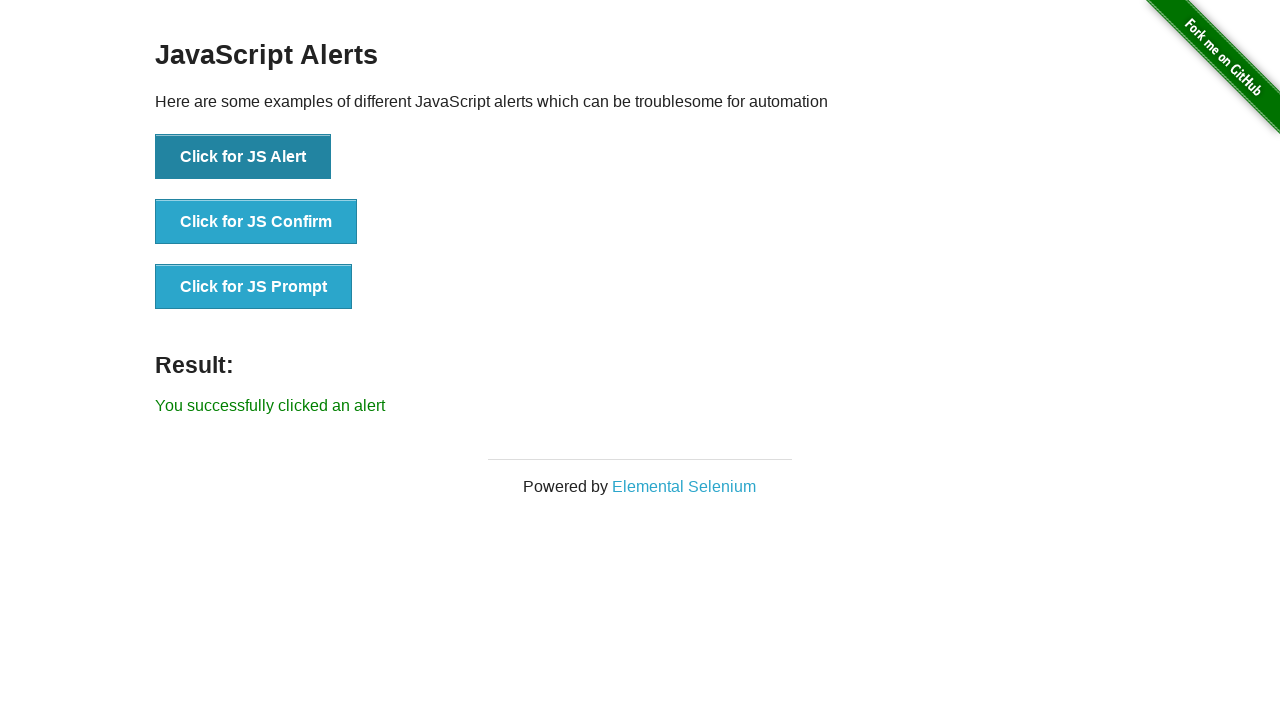